Tests new user registration form by filling all required fields including personal information, contact details, and security question

Starting URL: https://lkmdemoaut.accenture.com/TestMeApp/RegisterUser.htm

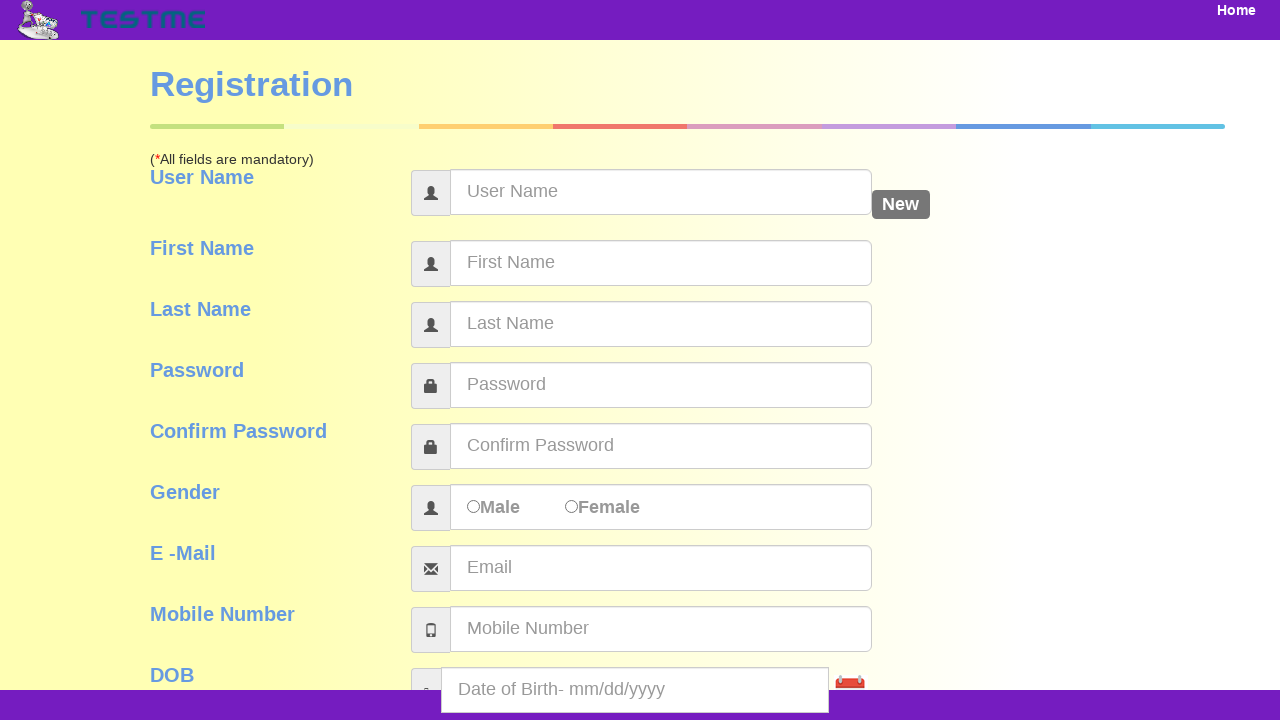

Filled username field with 'TestUser8472' on input[name='userName']
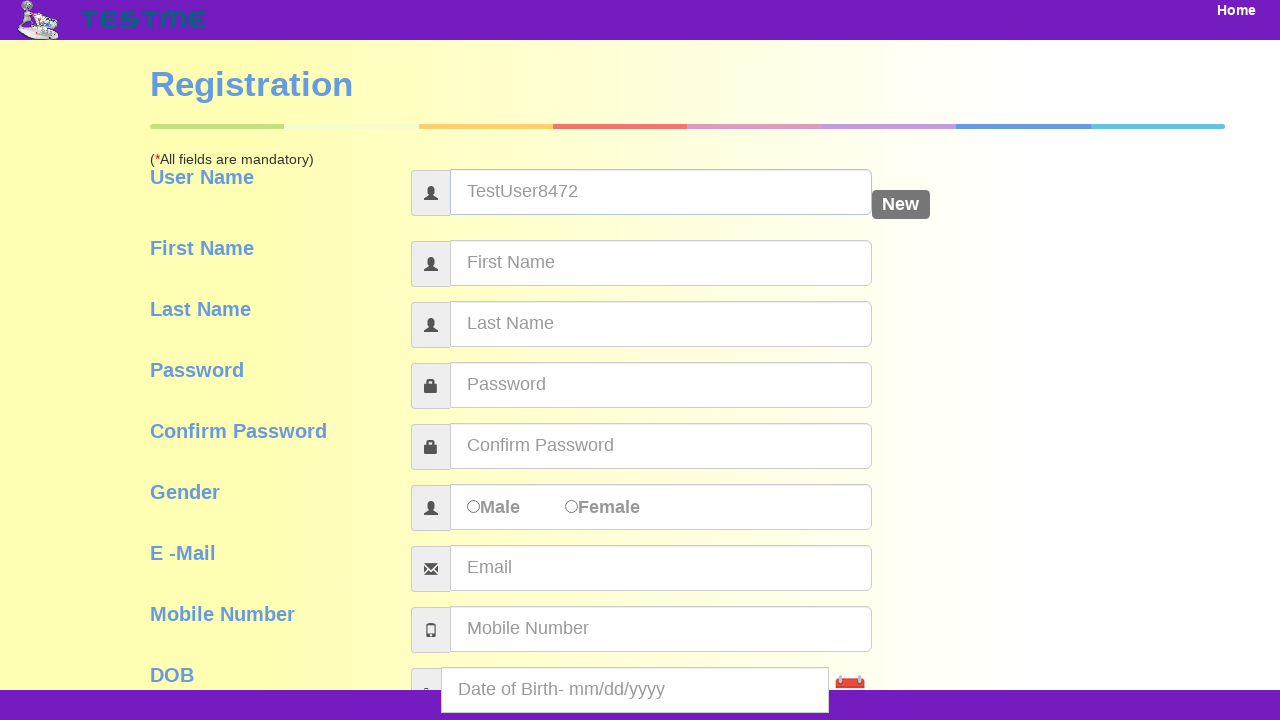

Filled first name field with 'John' on input[name='firstName']
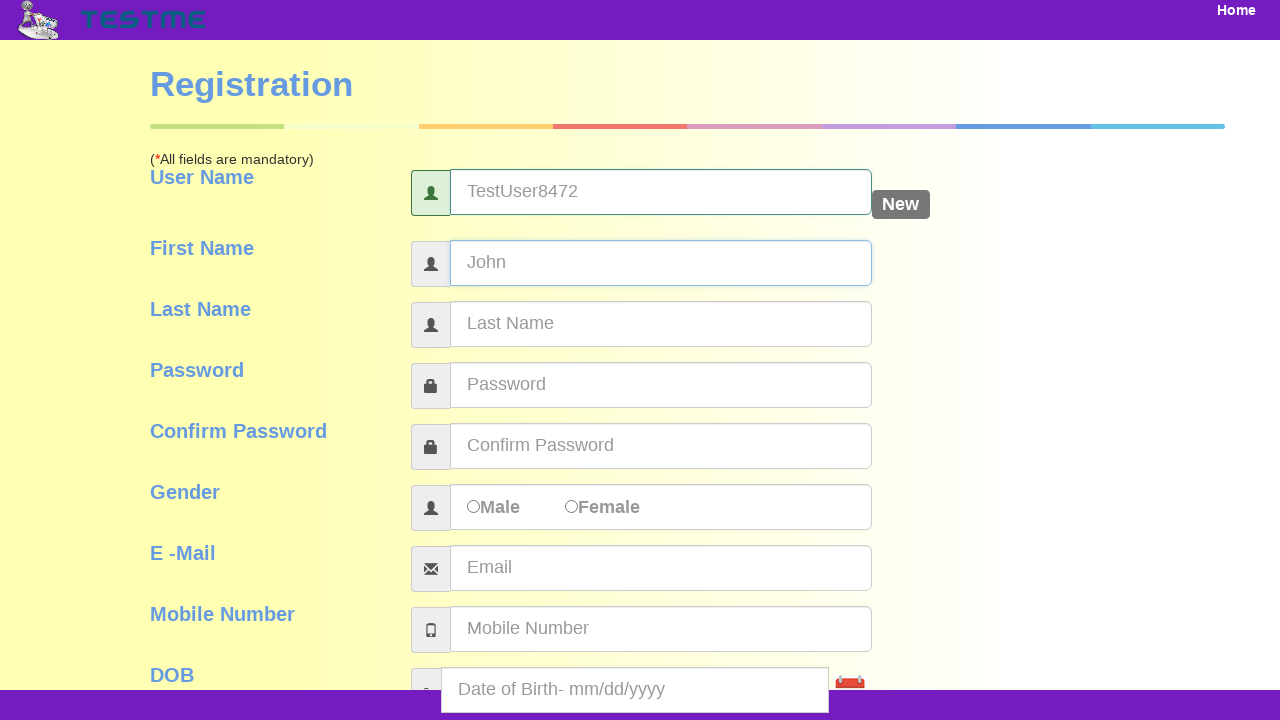

Filled last name field with 'Smith' on input[name='lastName']
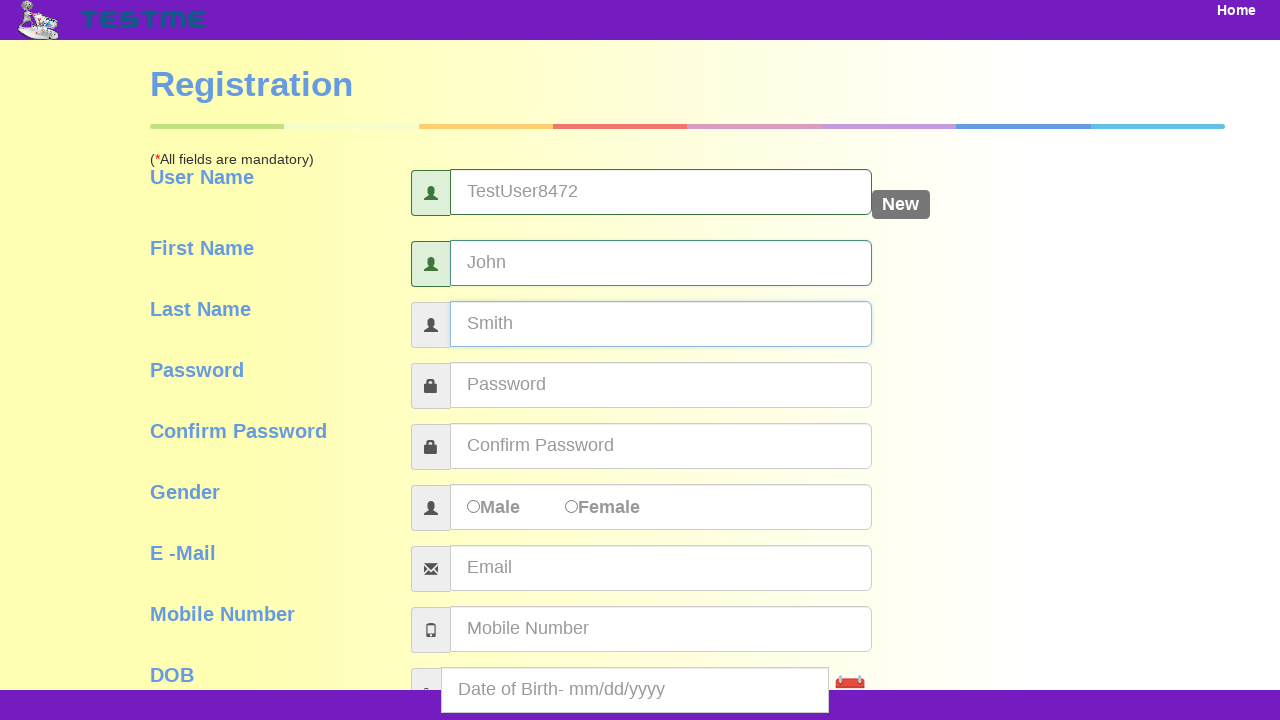

Filled password field with 'TestPass123!' on input[name='password']
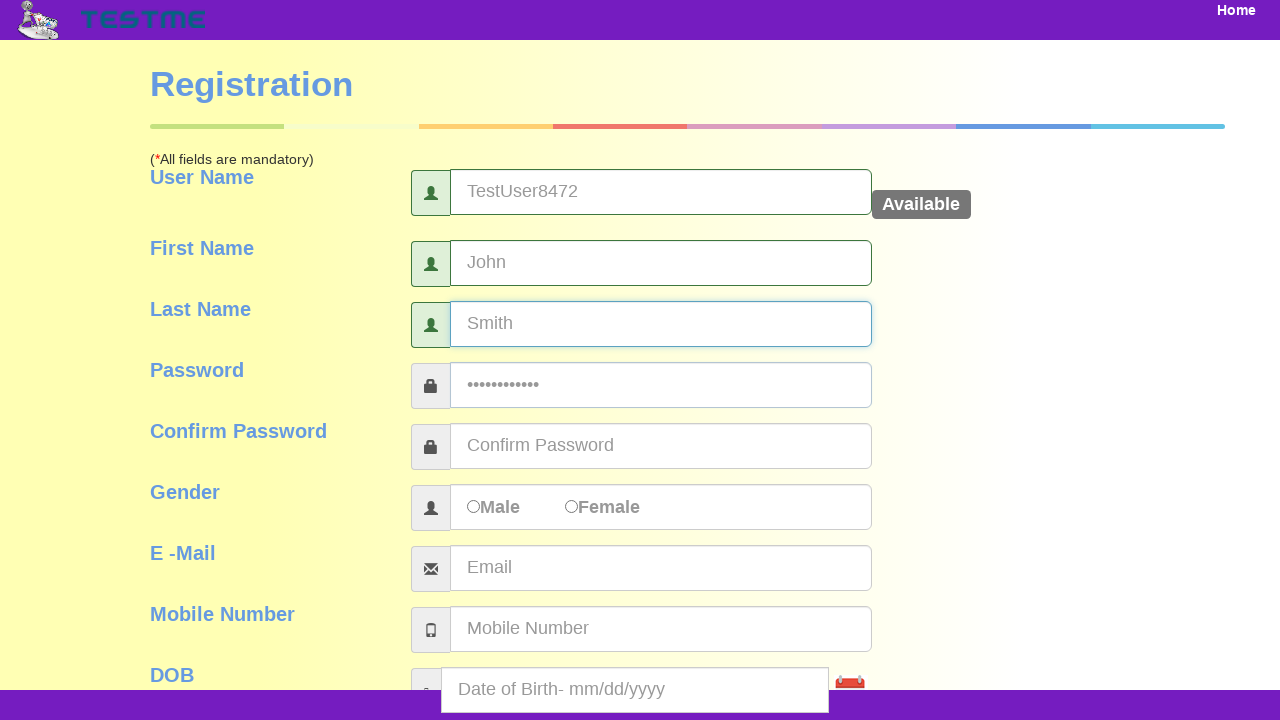

Filled confirm password field with 'TestPass123!' on input[name='confirmPassword']
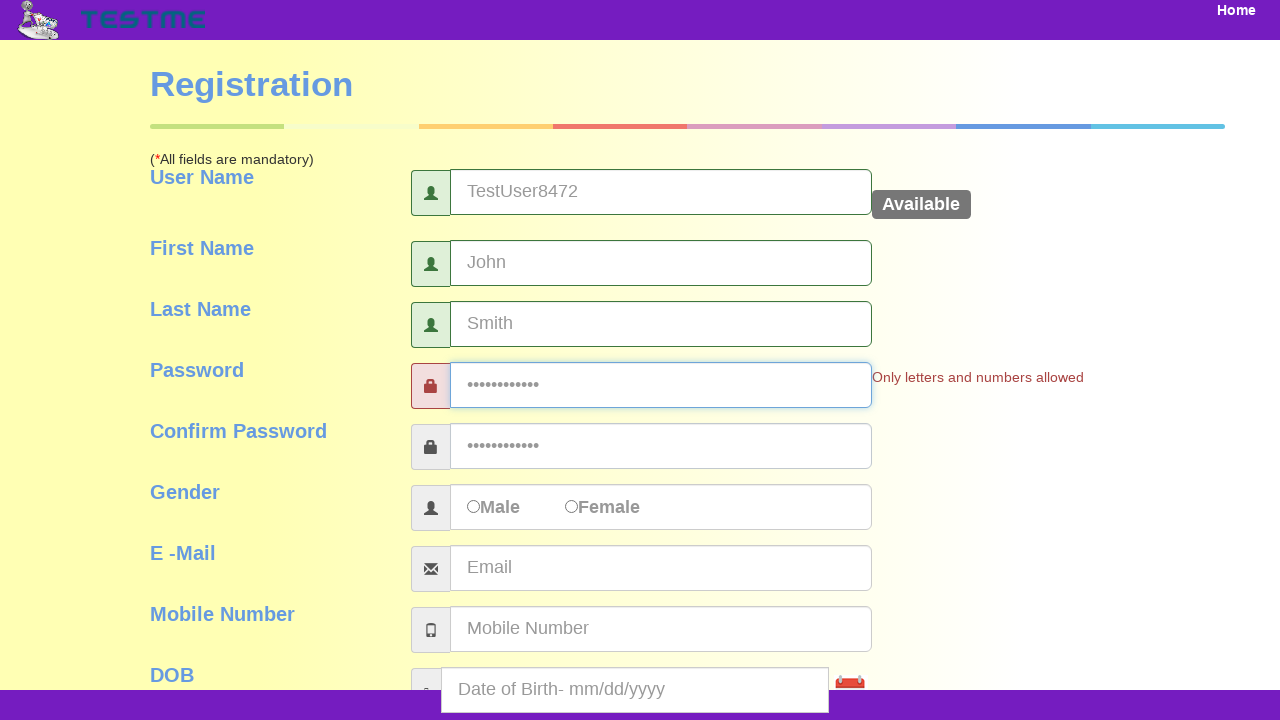

Selected 'Female' gender option at (609, 507) on span:has-text('Female')
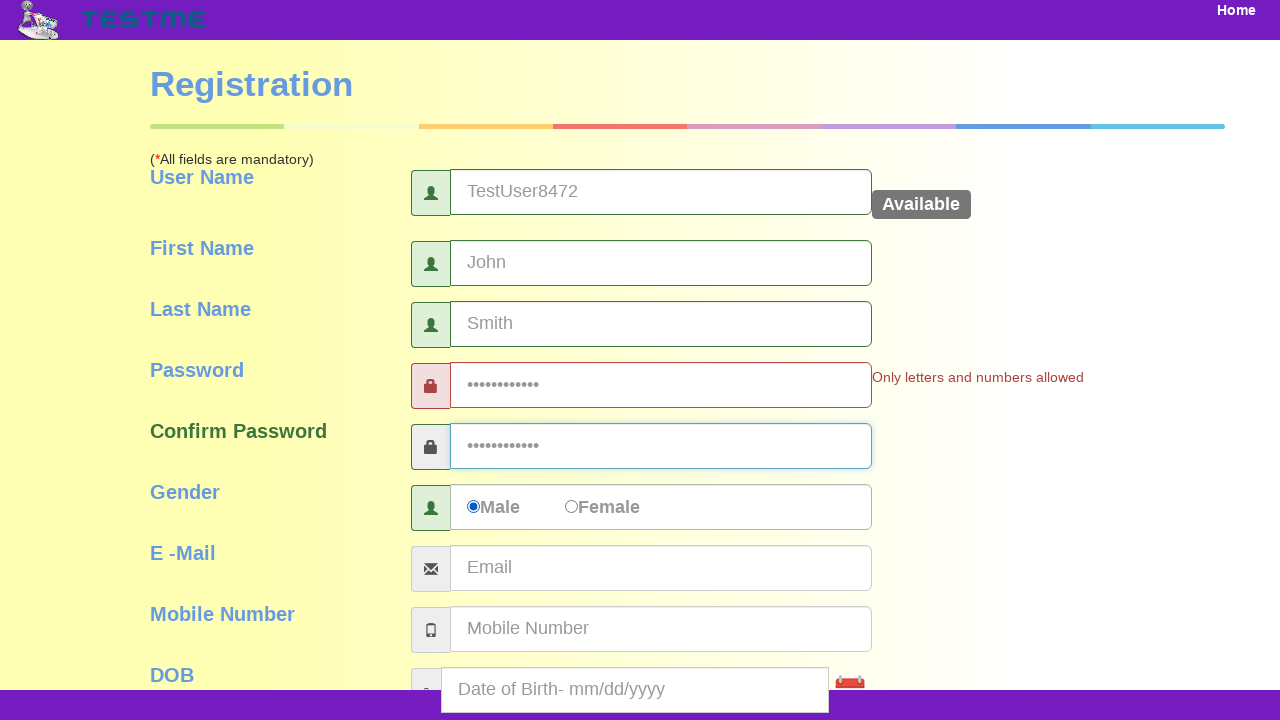

Filled email address field with 'testuser8472@example.com' on input[name='emailAddress']
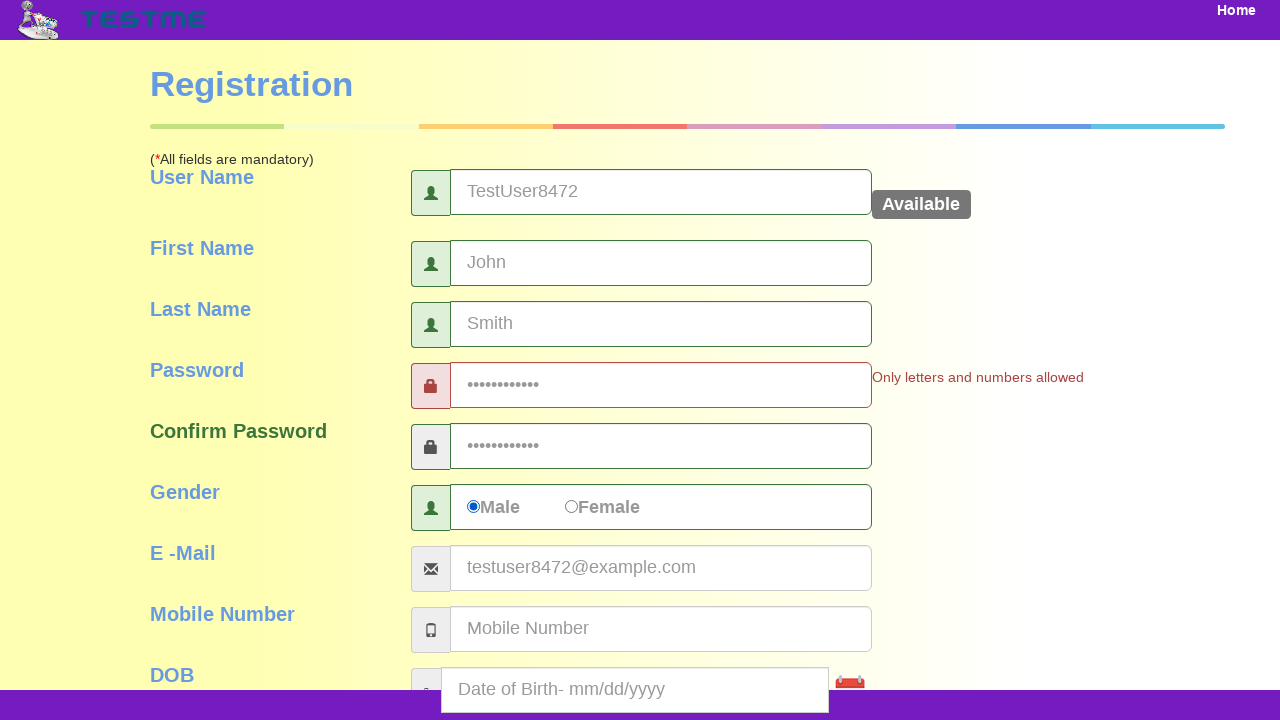

Filled mobile number field with '9876543210' on input[name='mobileNumber']
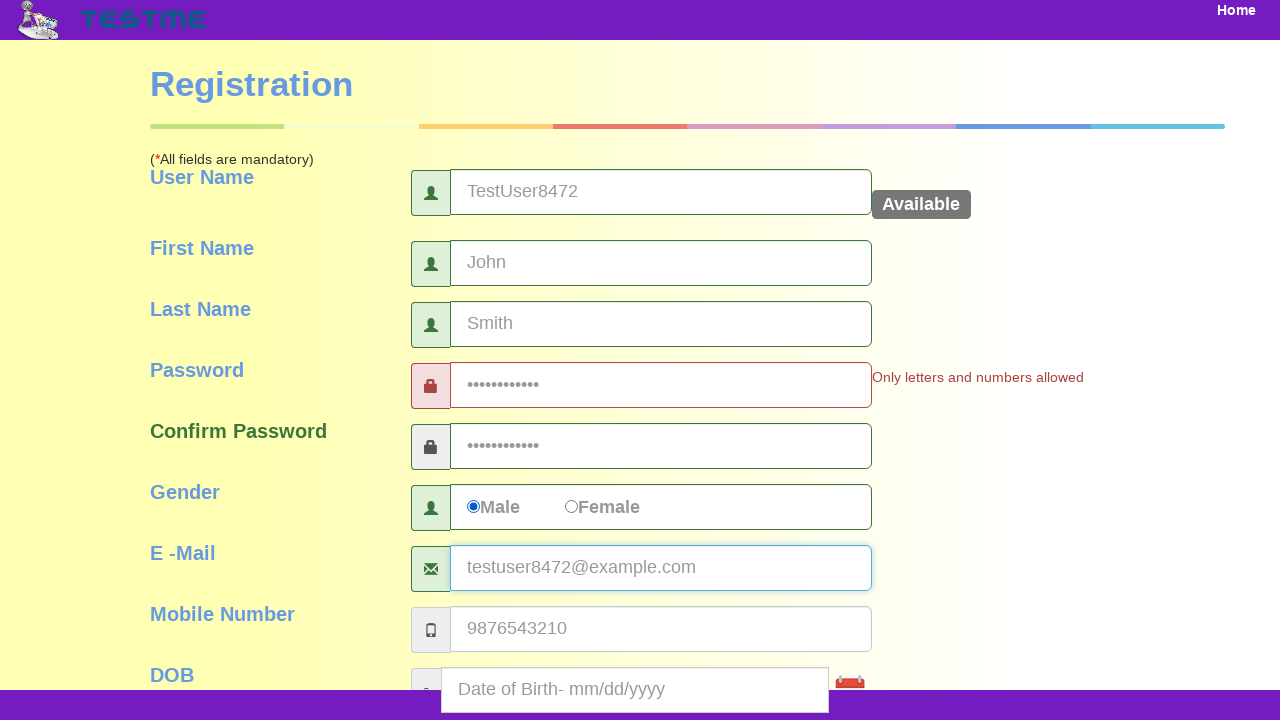

Filled date of birth field with '05/15/1990' on input[name='dob']
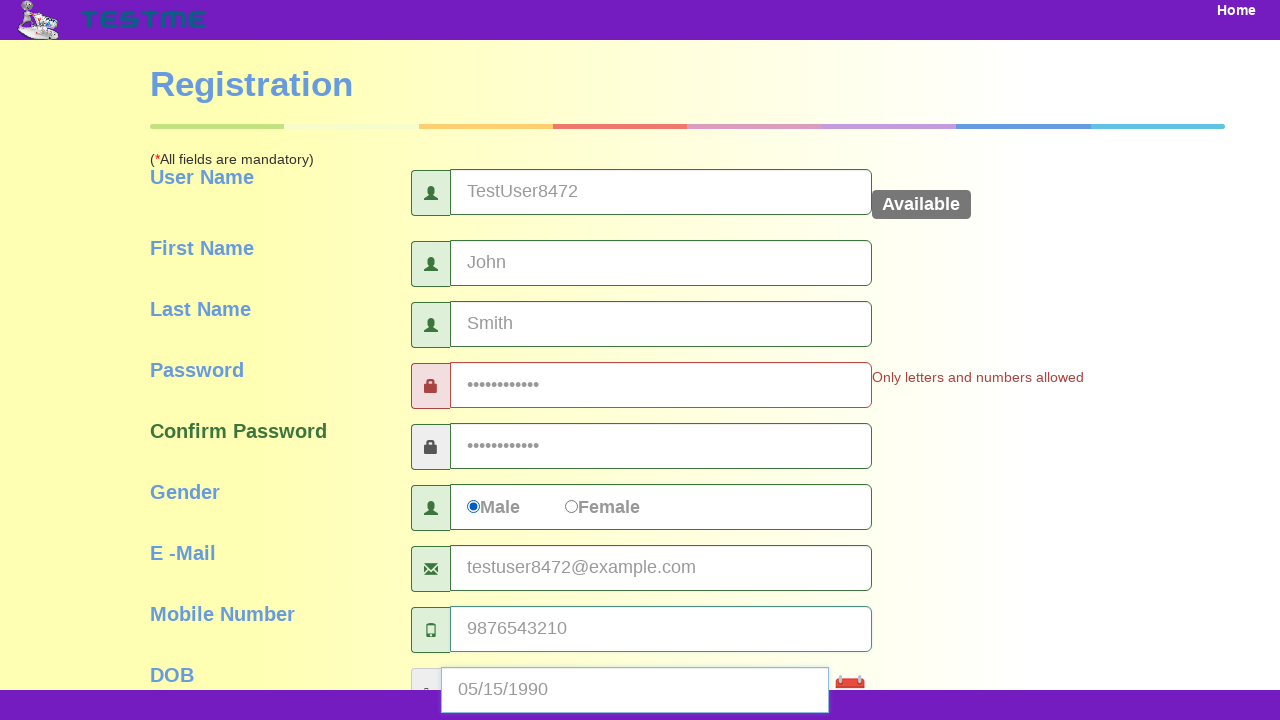

Filled address field with '123 Test Street, Test City' on textarea[name='address']
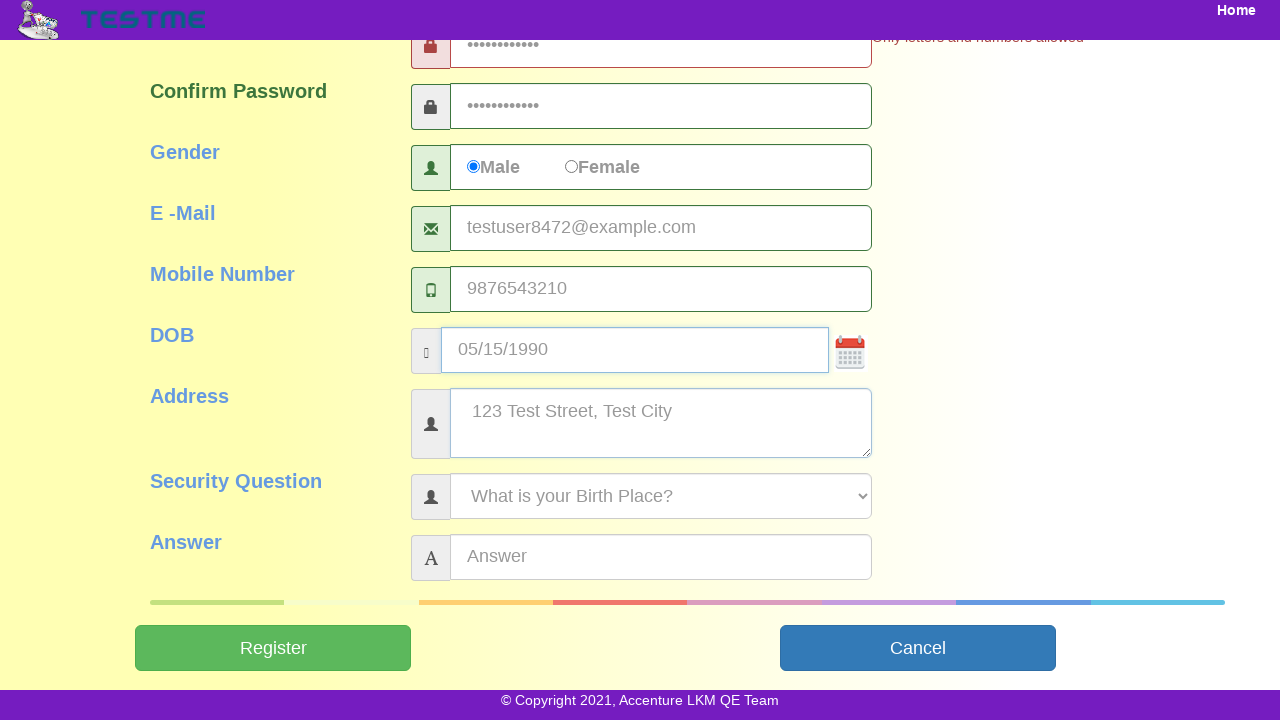

Selected security question option '411010' on #securityQuestion
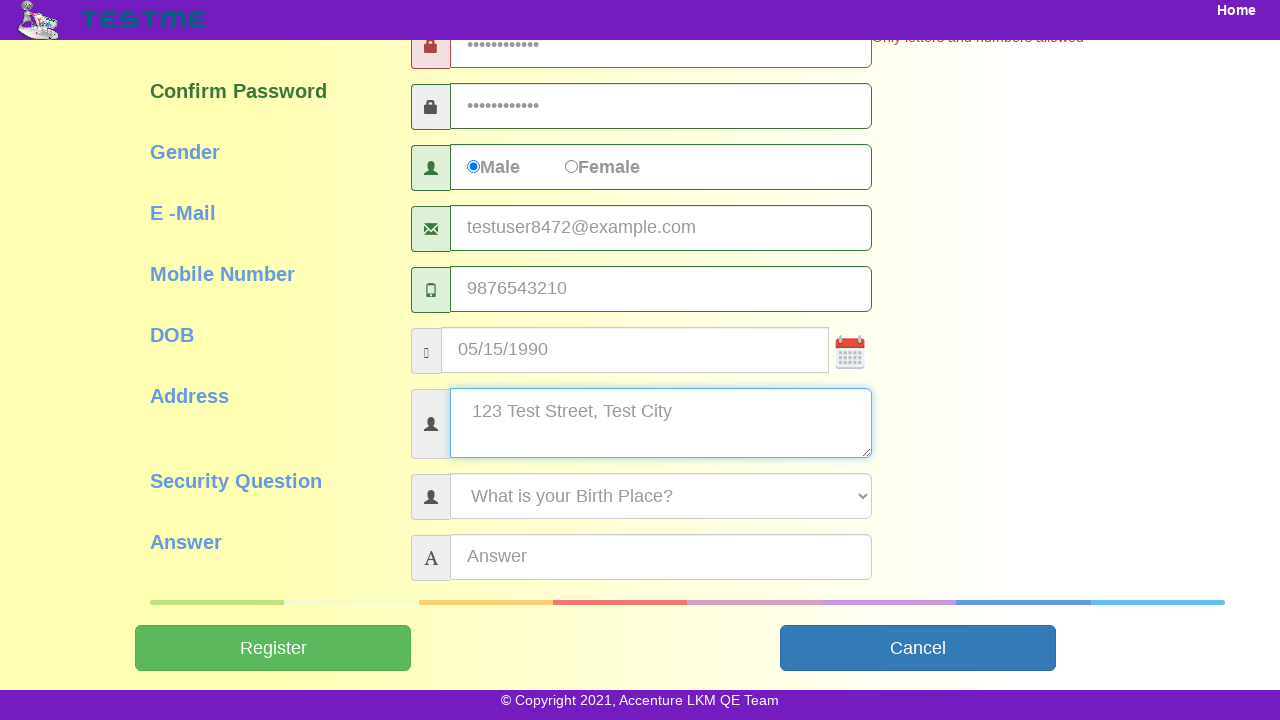

Filled security answer field with 'TestCity' on input[name='answer']
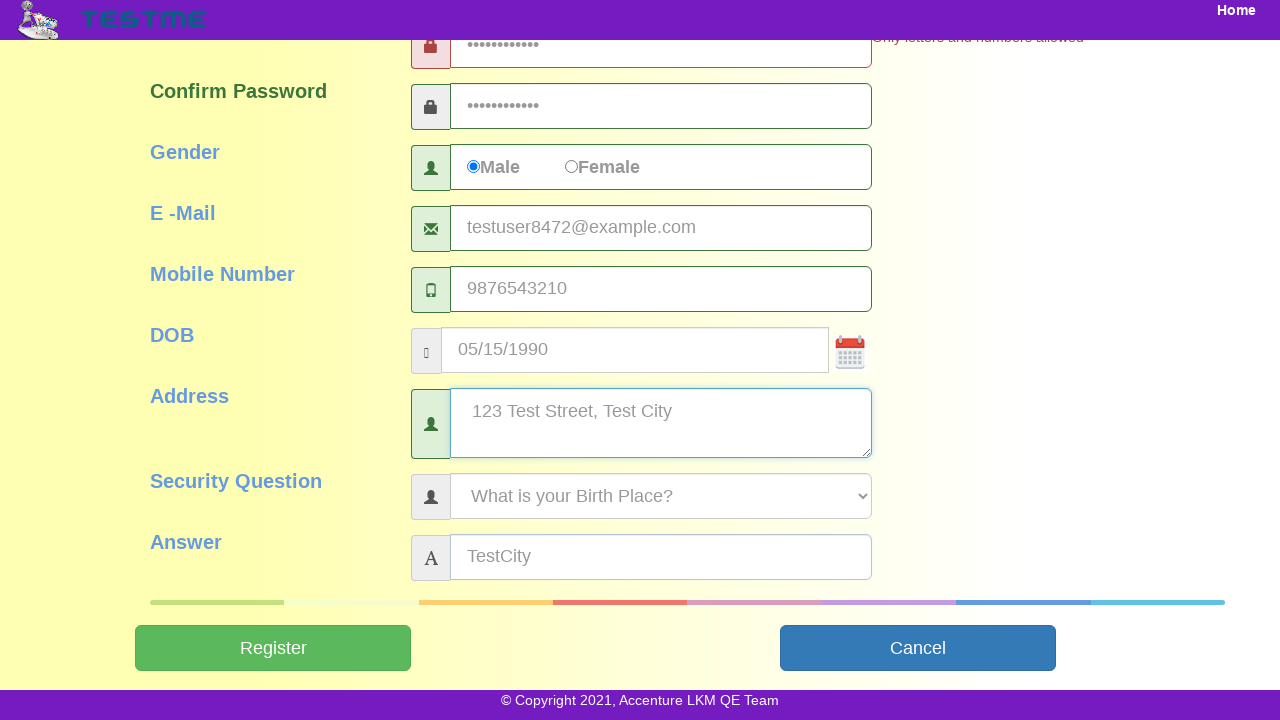

Clicked Submit button to register new user at (273, 648) on input[name='Submit']
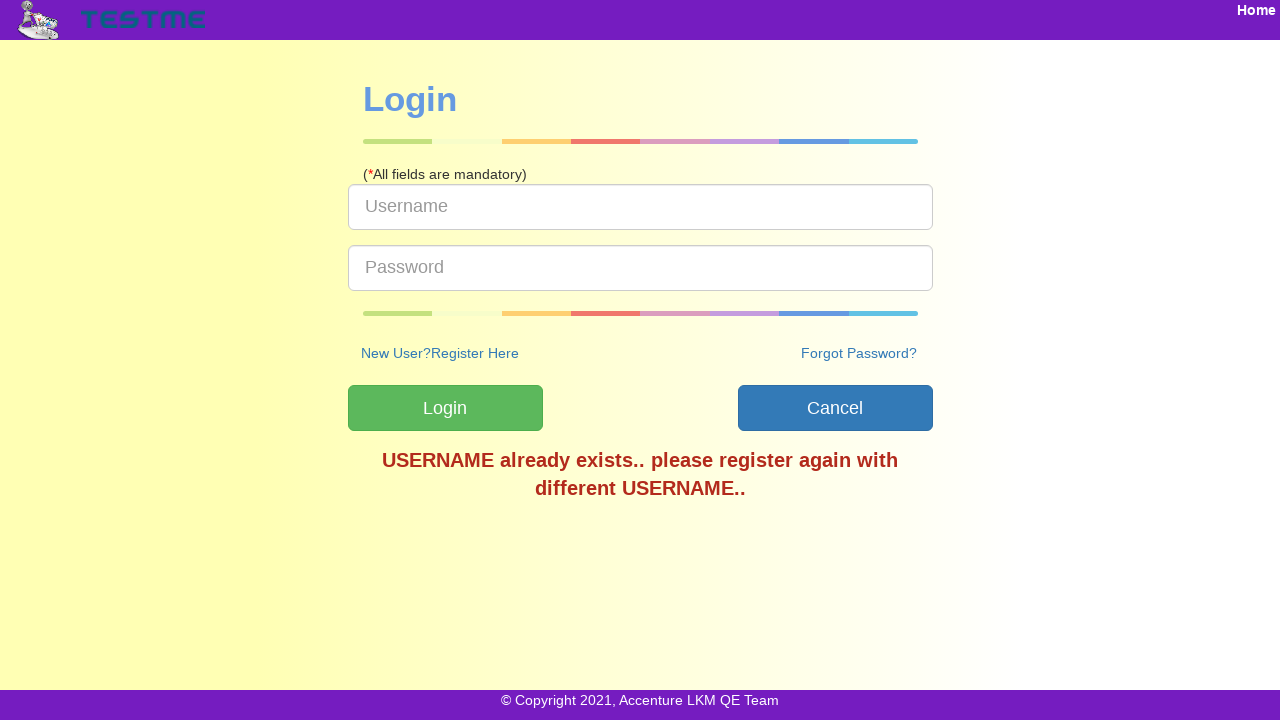

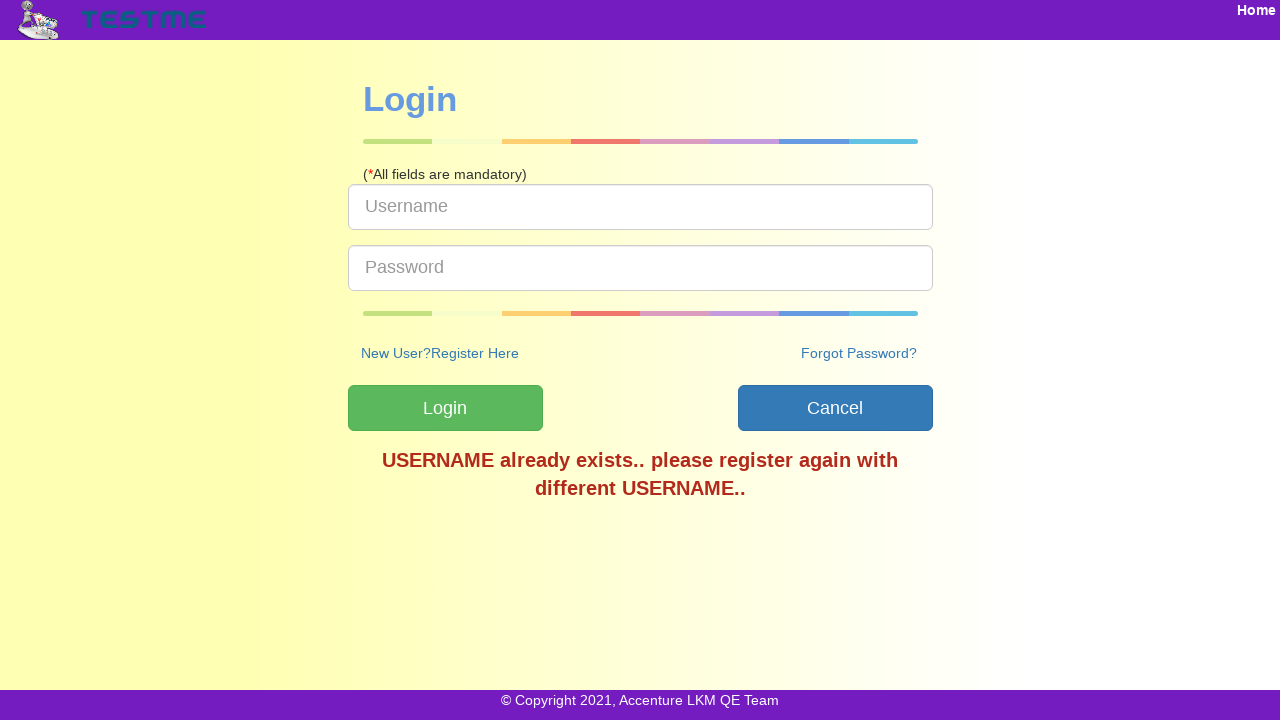